Navigates to Flipkart homepage and verifies the page loads by checking the title and URL are available

Starting URL: https://www.flipkart.com/

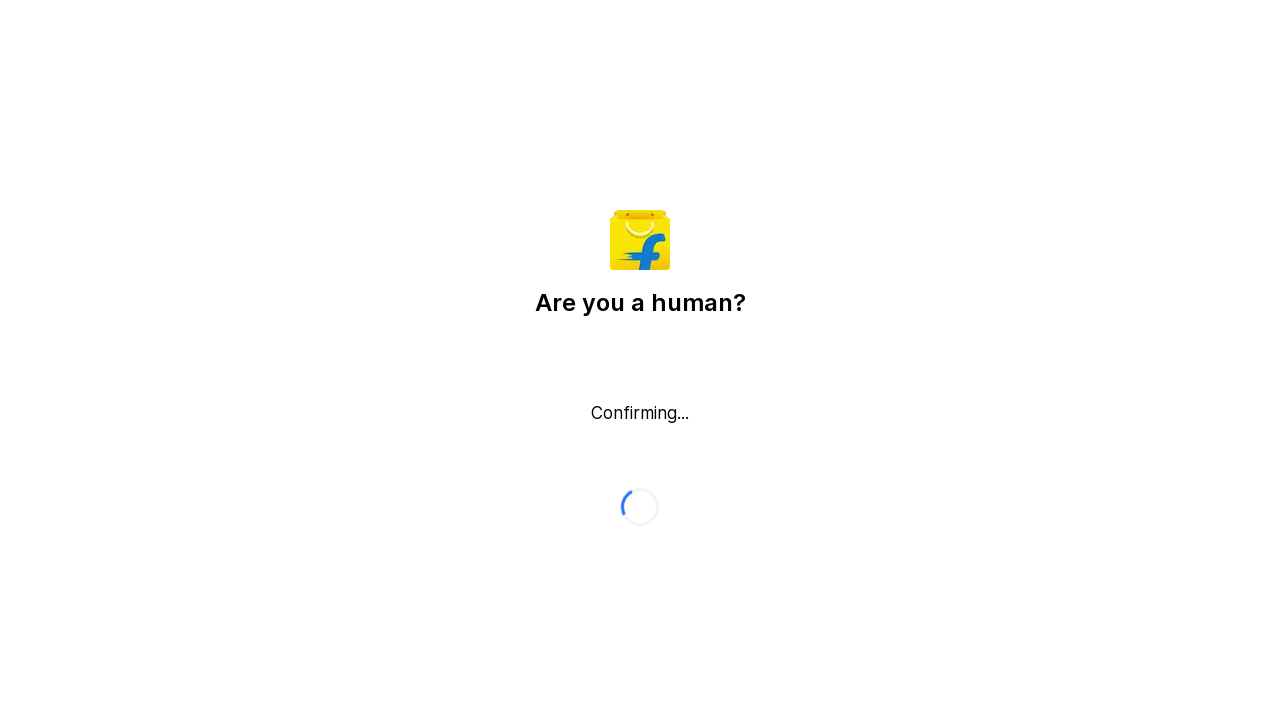

Waited for page to load (domcontentloaded state)
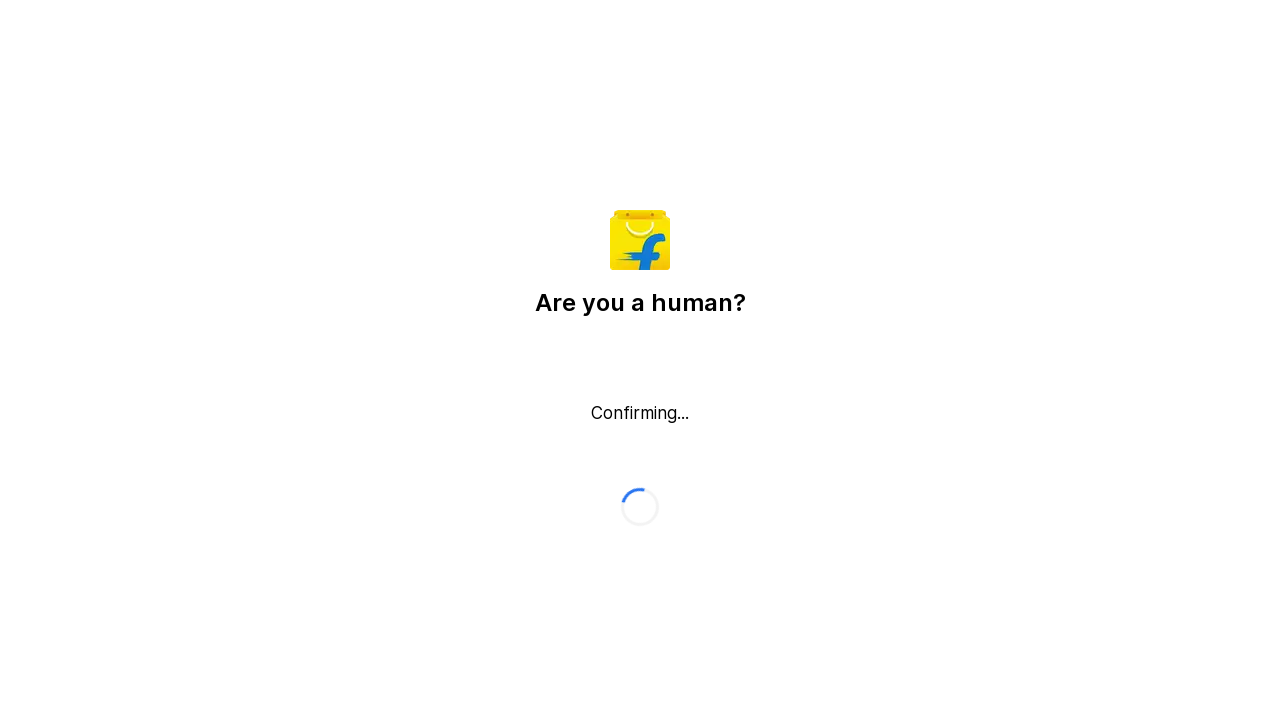

Retrieved page title: Flipkart reCAPTCHA
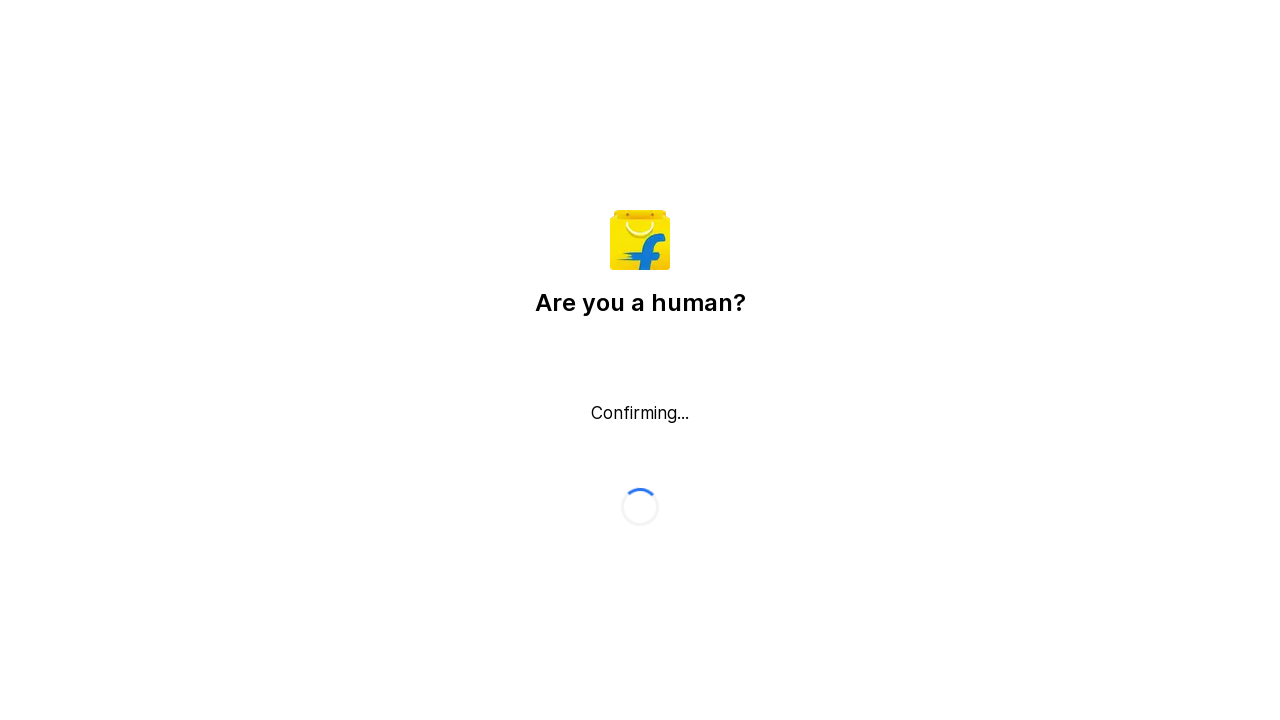

Retrieved current URL: https://www.flipkart.com/
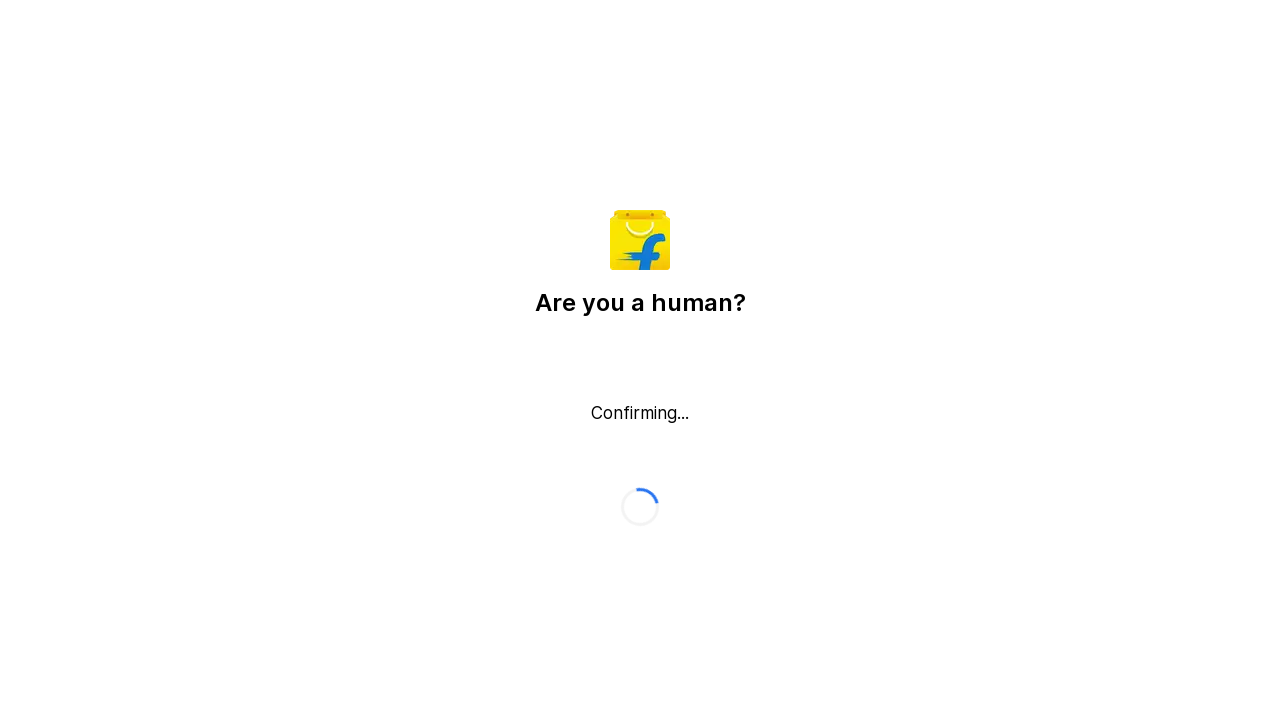

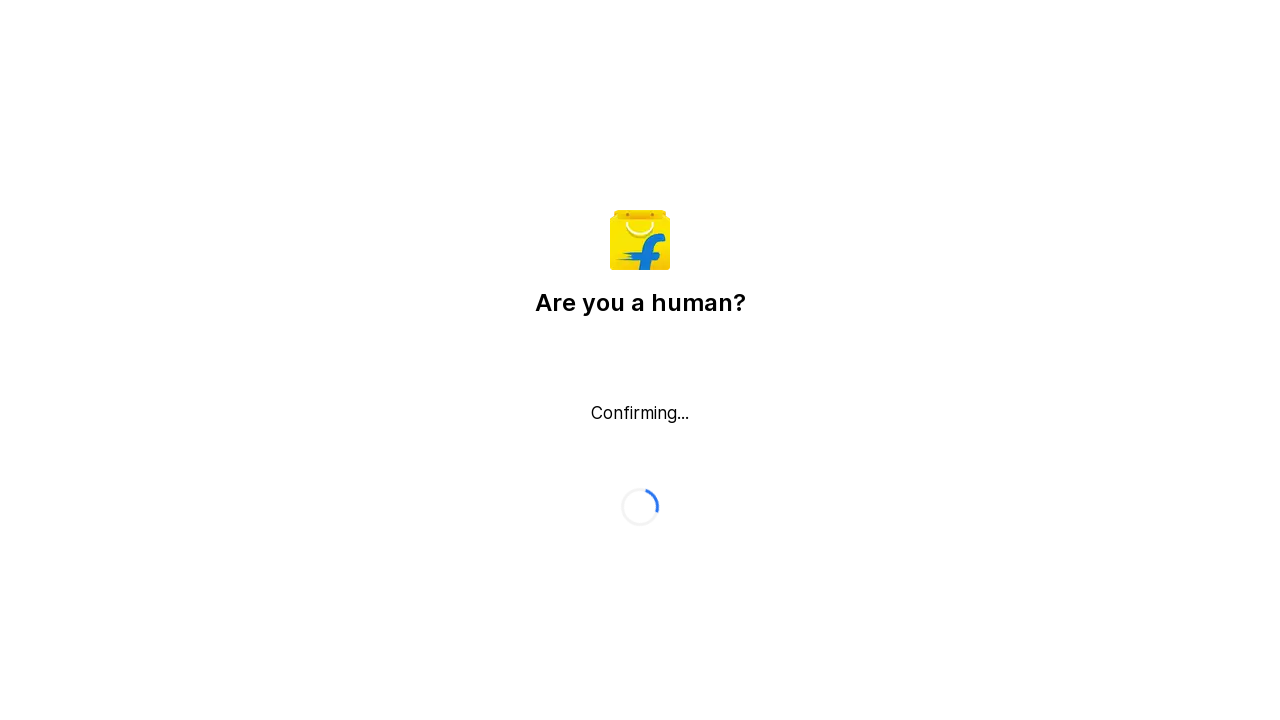